Tests clicking all three checkboxes on a form using CSS selectors to verify checkbox interaction functionality

Starting URL: https://formy-project.herokuapp.com/checkbox

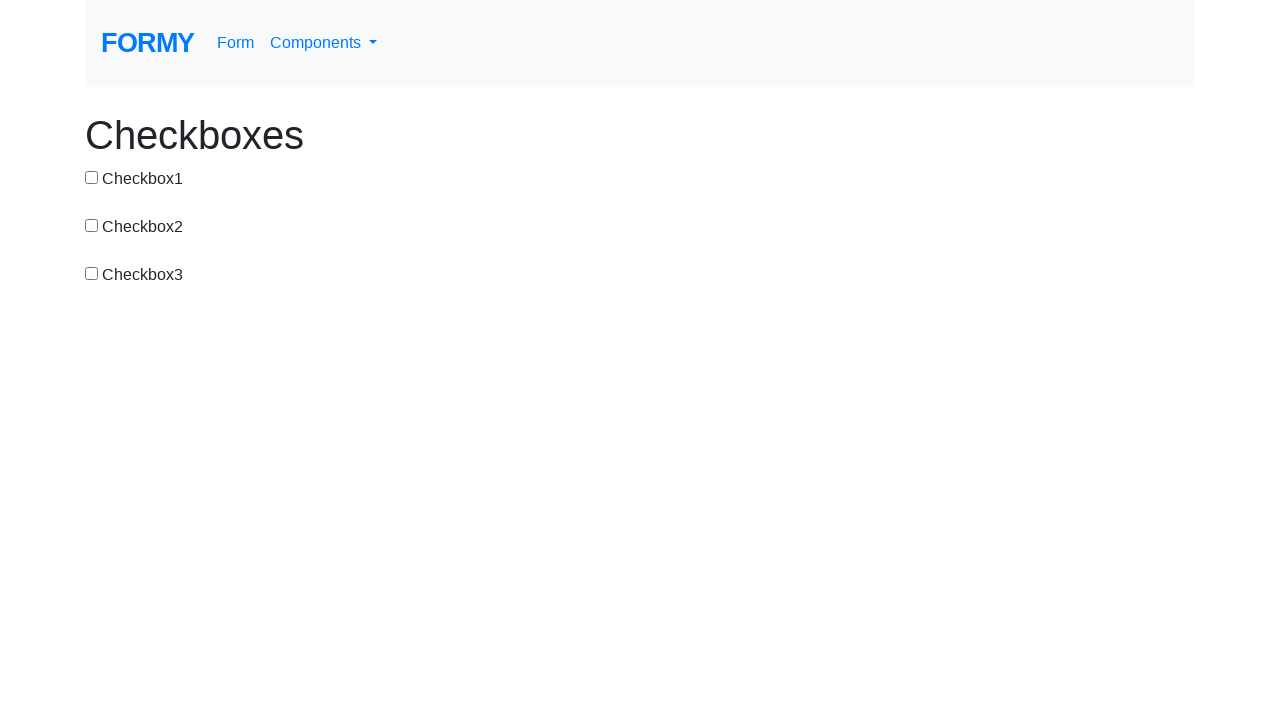

Clicked checkbox 1 using CSS selector at (92, 177) on #checkbox-1
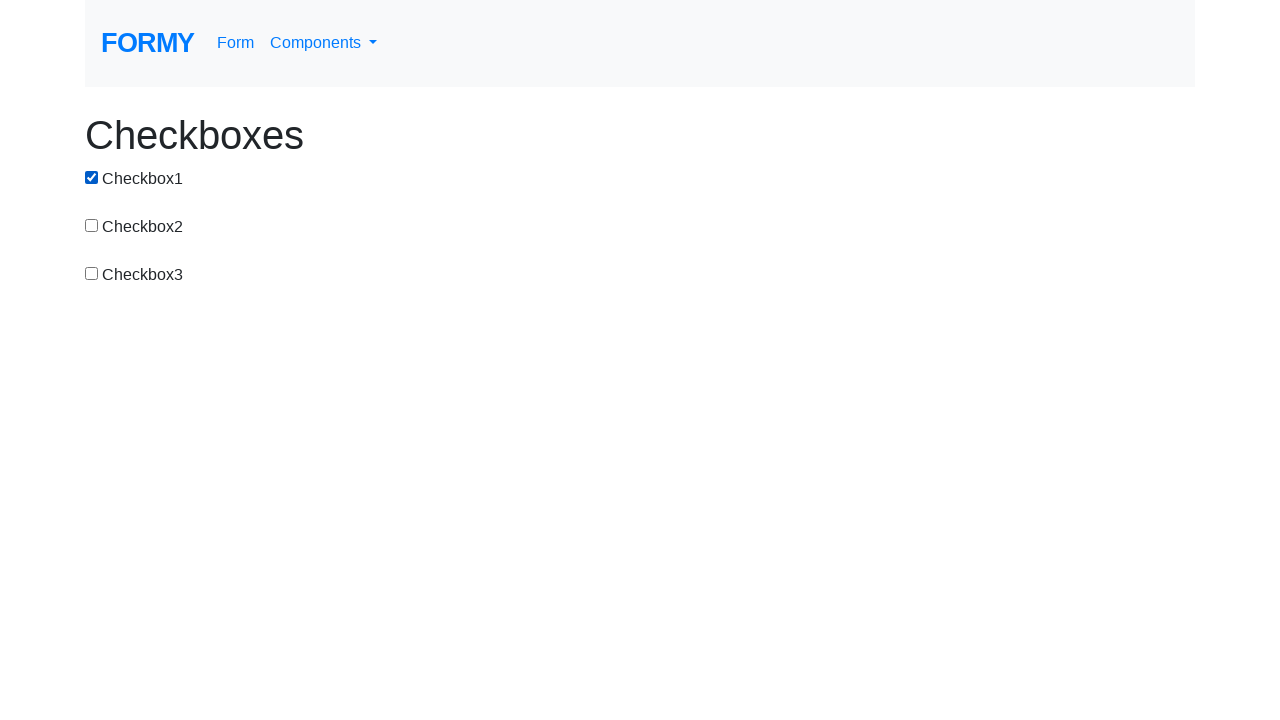

Clicked checkbox 2 using CSS selector at (92, 225) on #checkbox-2
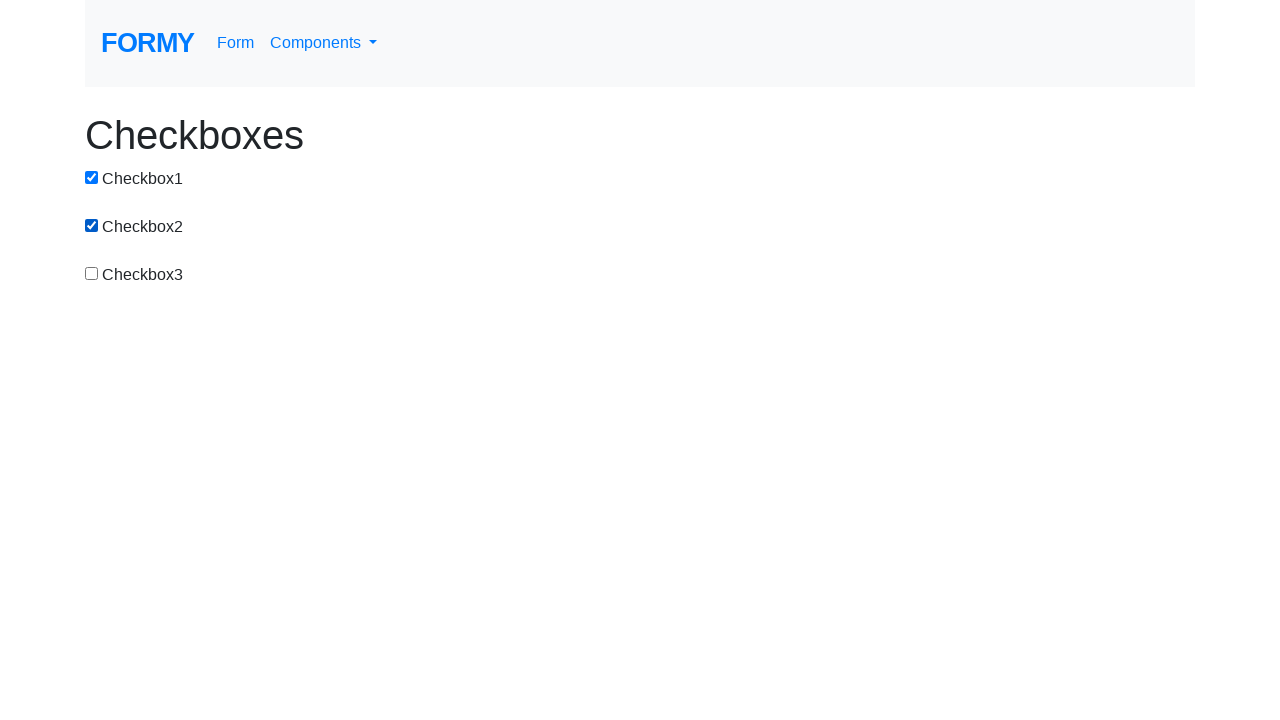

Clicked checkbox 3 using CSS selector at (92, 273) on #checkbox-3
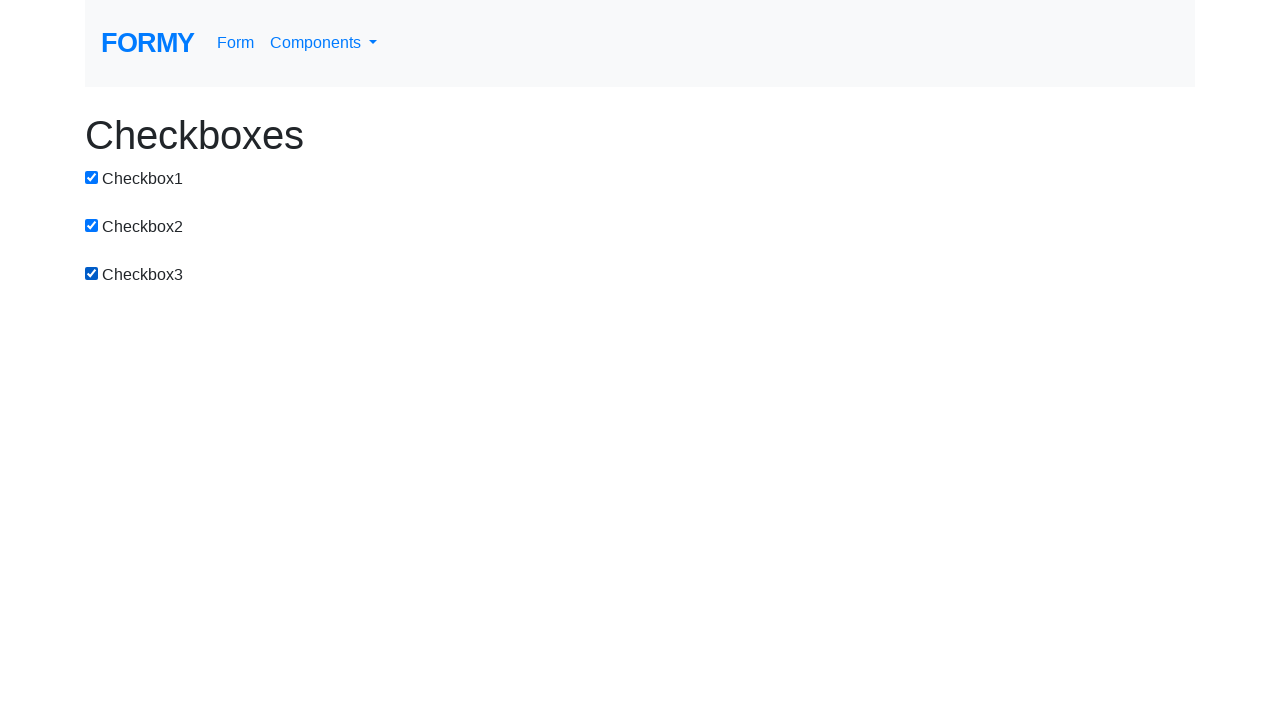

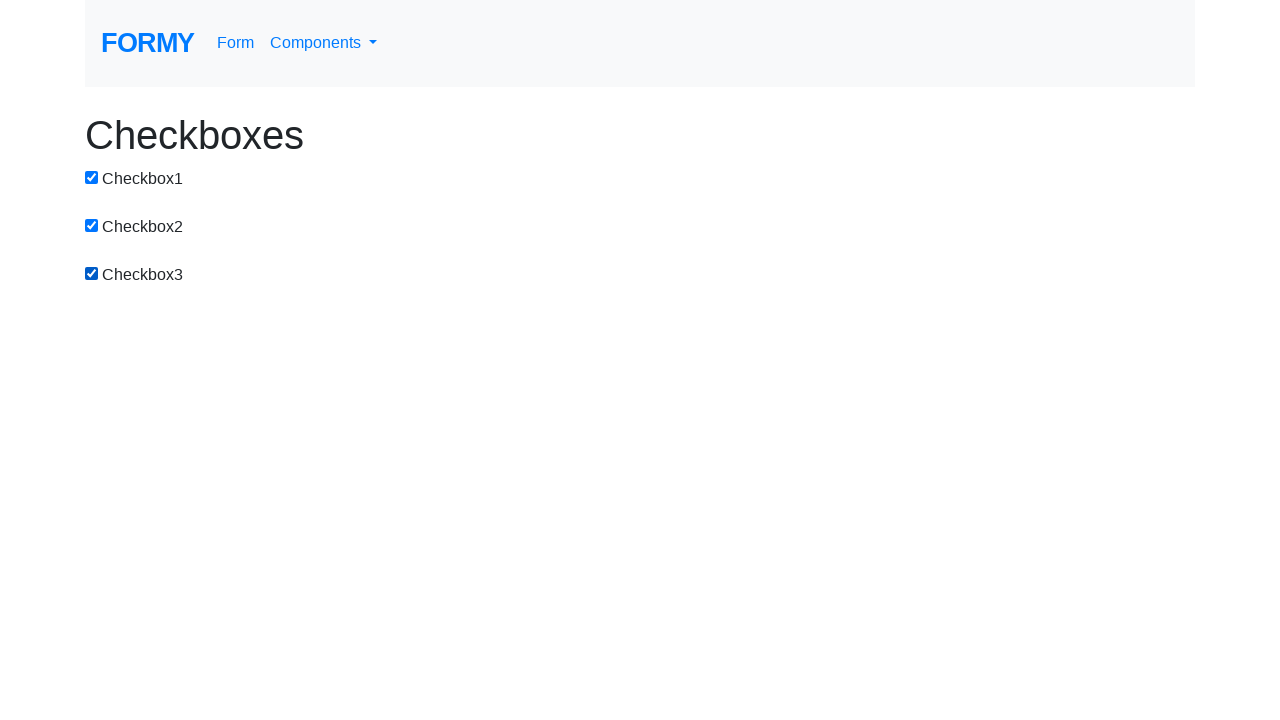